Tests checkbox functionality by selecting the first 3 checkboxes on the page, then unselecting them by clicking again

Starting URL: https://testautomationpractice.blogspot.com/

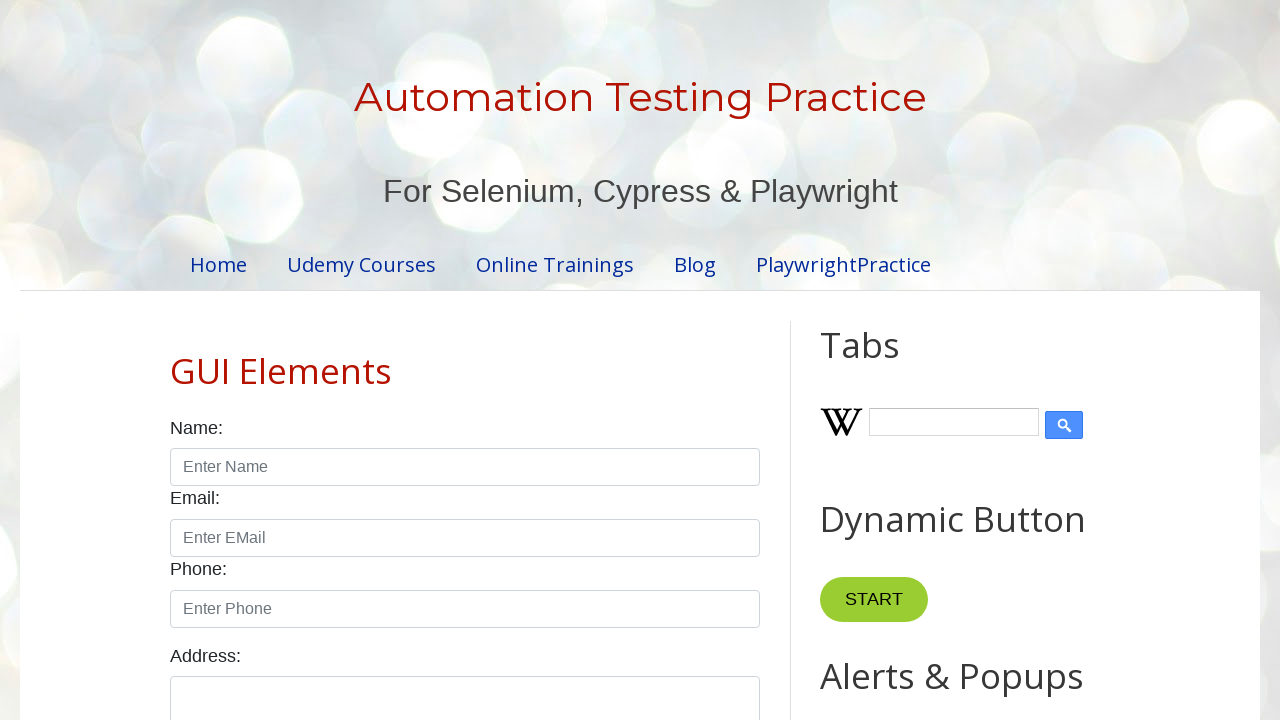

Located all checkboxes on the page
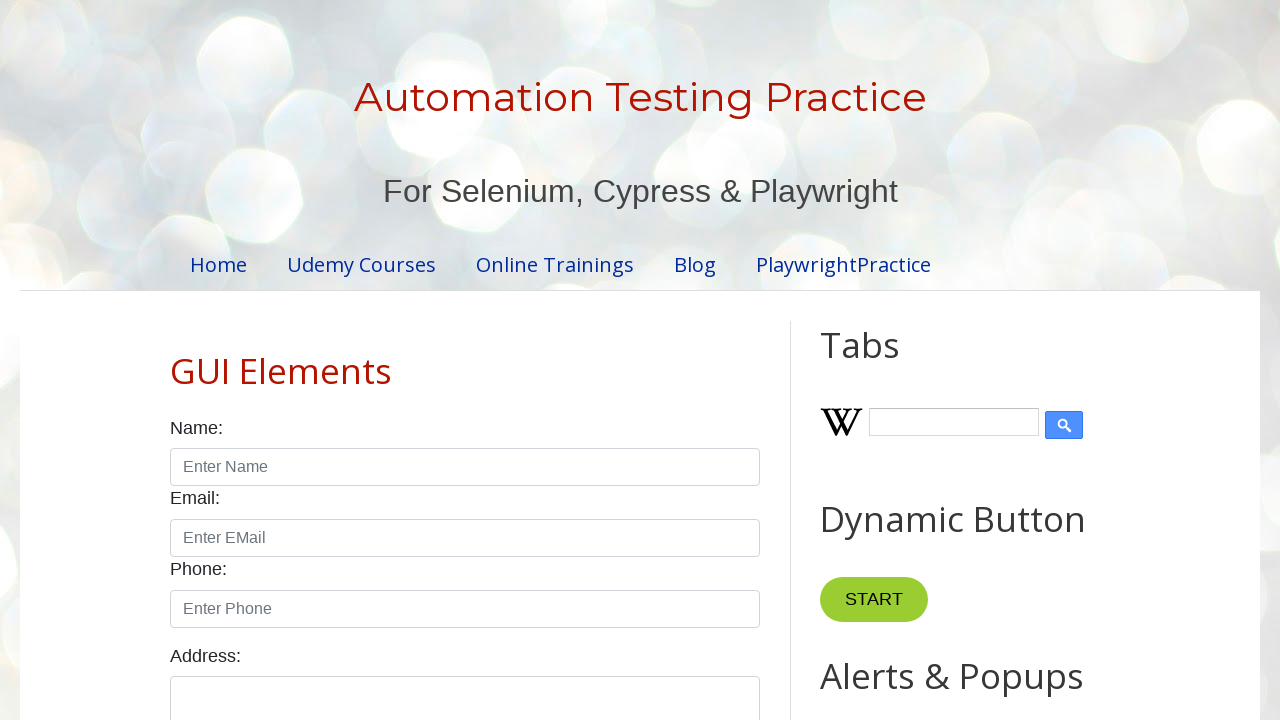

Selected checkbox 1 at (176, 360) on input.form-check-input[type='checkbox'] >> nth=0
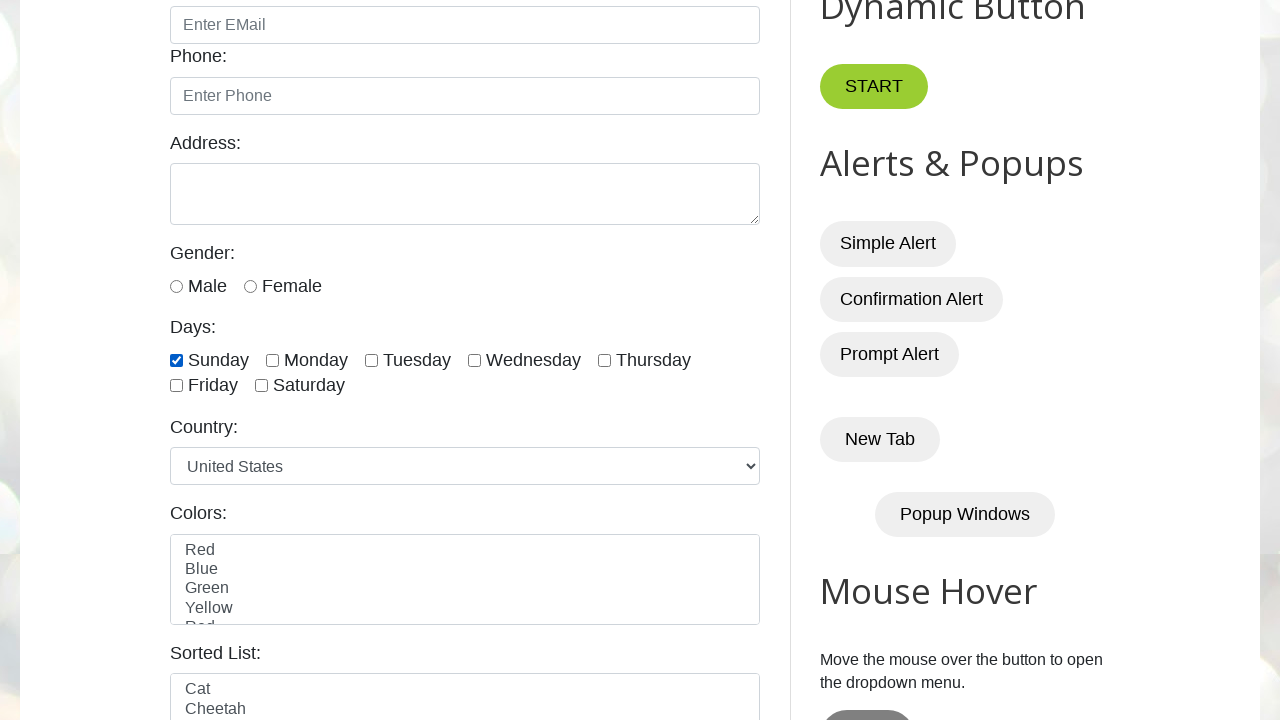

Selected checkbox 2 at (272, 360) on input.form-check-input[type='checkbox'] >> nth=1
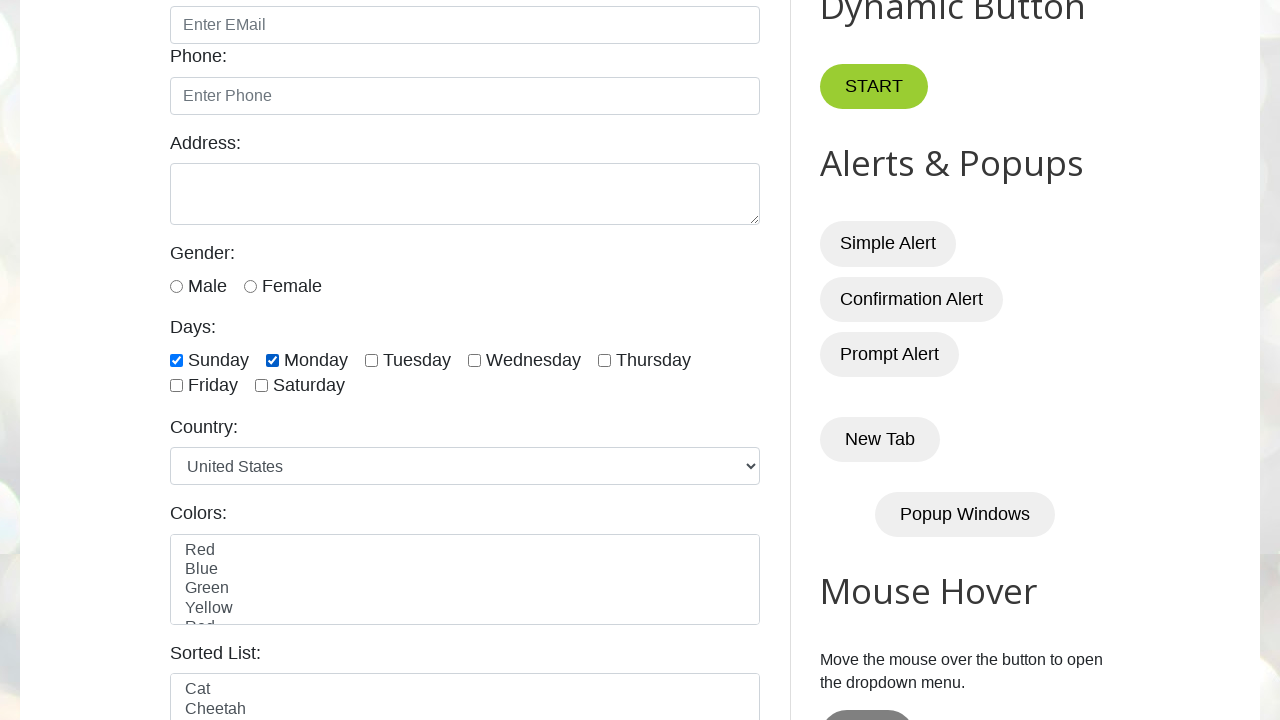

Selected checkbox 3 at (372, 360) on input.form-check-input[type='checkbox'] >> nth=2
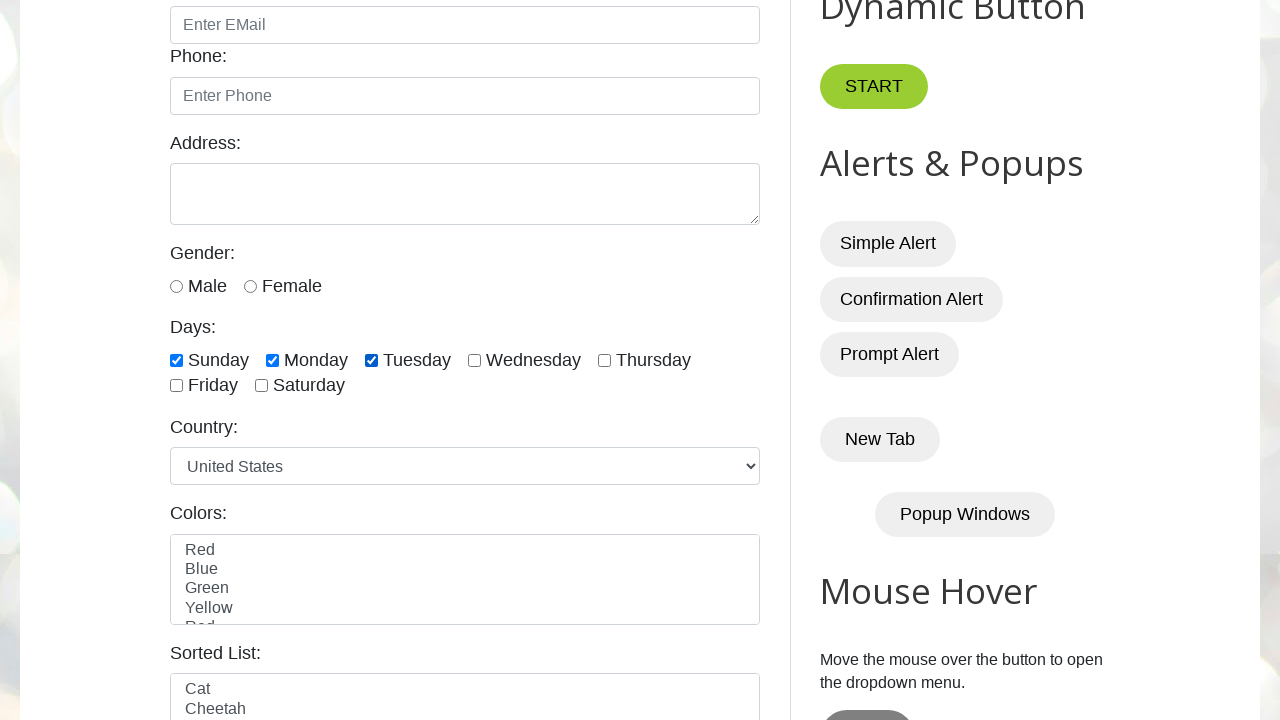

Unselected checkbox 1 at (176, 360) on input.form-check-input[type='checkbox'] >> nth=0
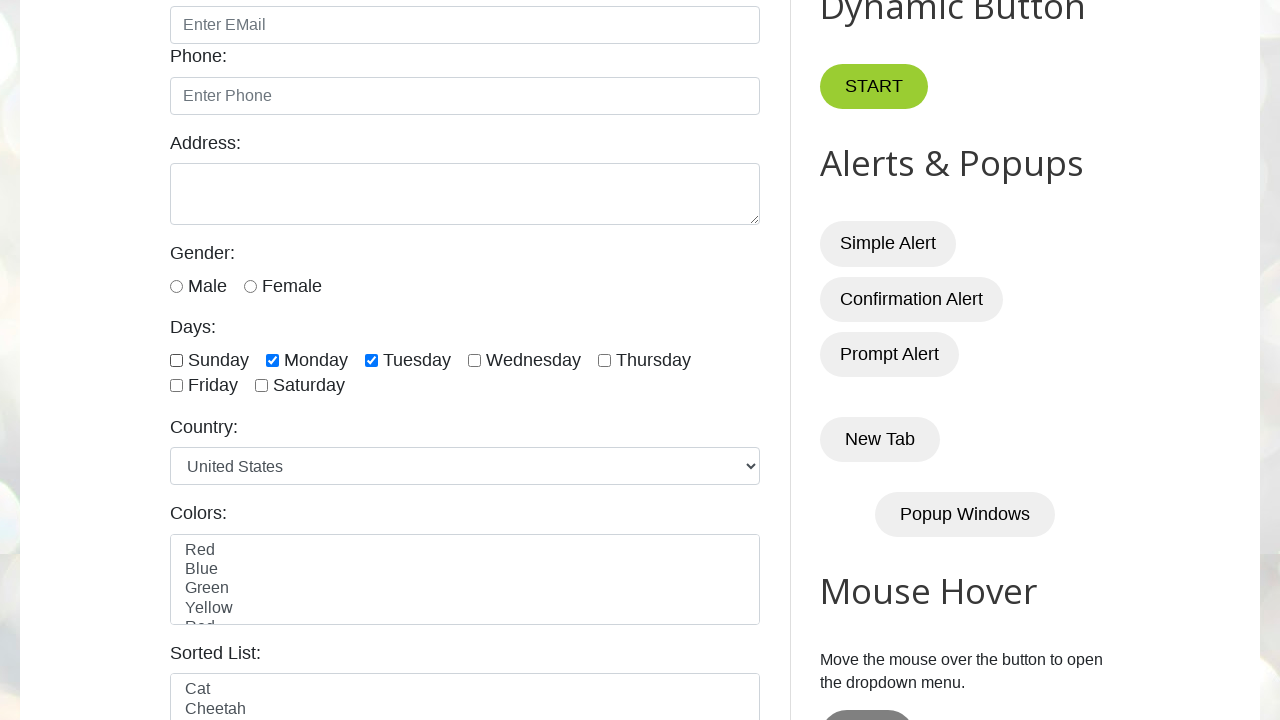

Unselected checkbox 2 at (272, 360) on input.form-check-input[type='checkbox'] >> nth=1
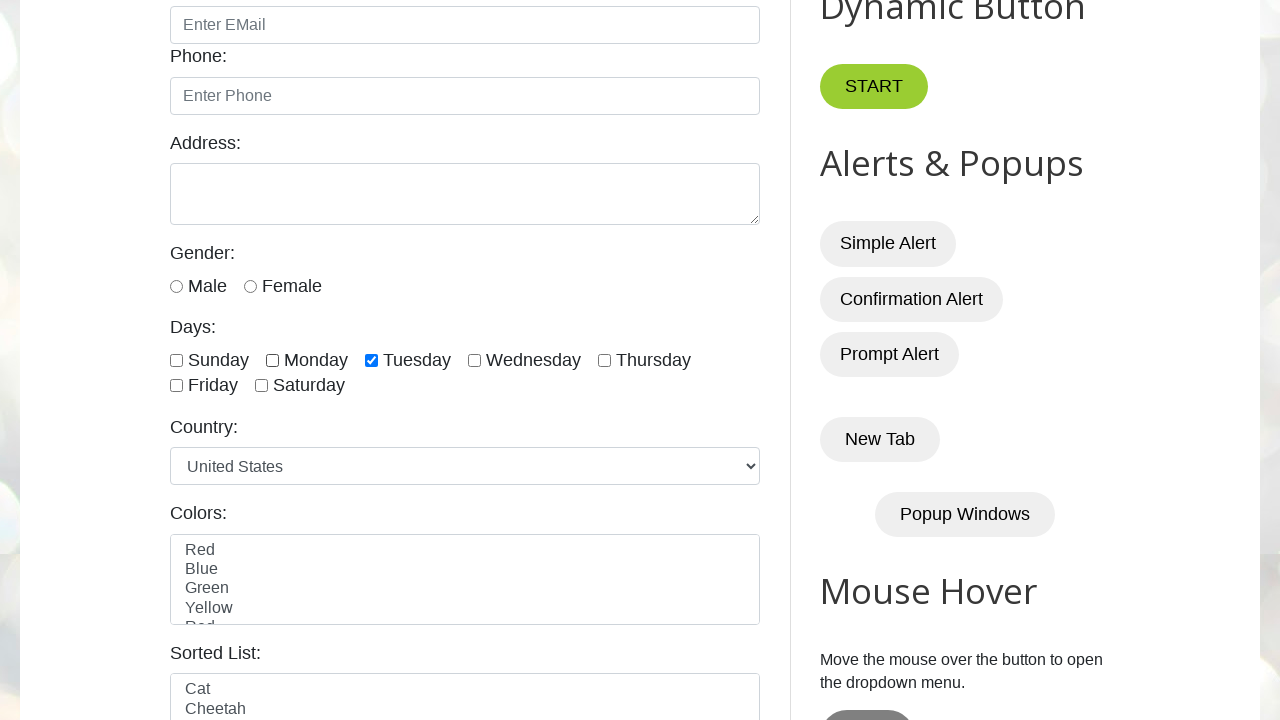

Unselected checkbox 3 at (372, 360) on input.form-check-input[type='checkbox'] >> nth=2
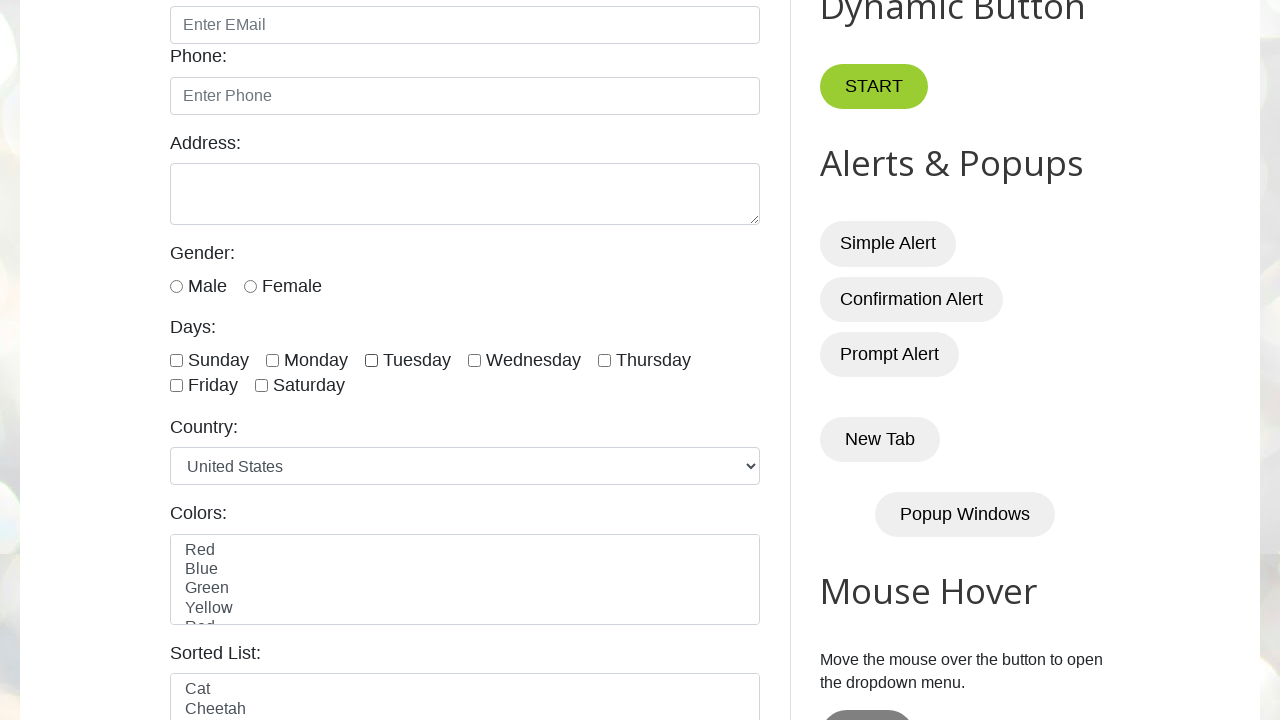

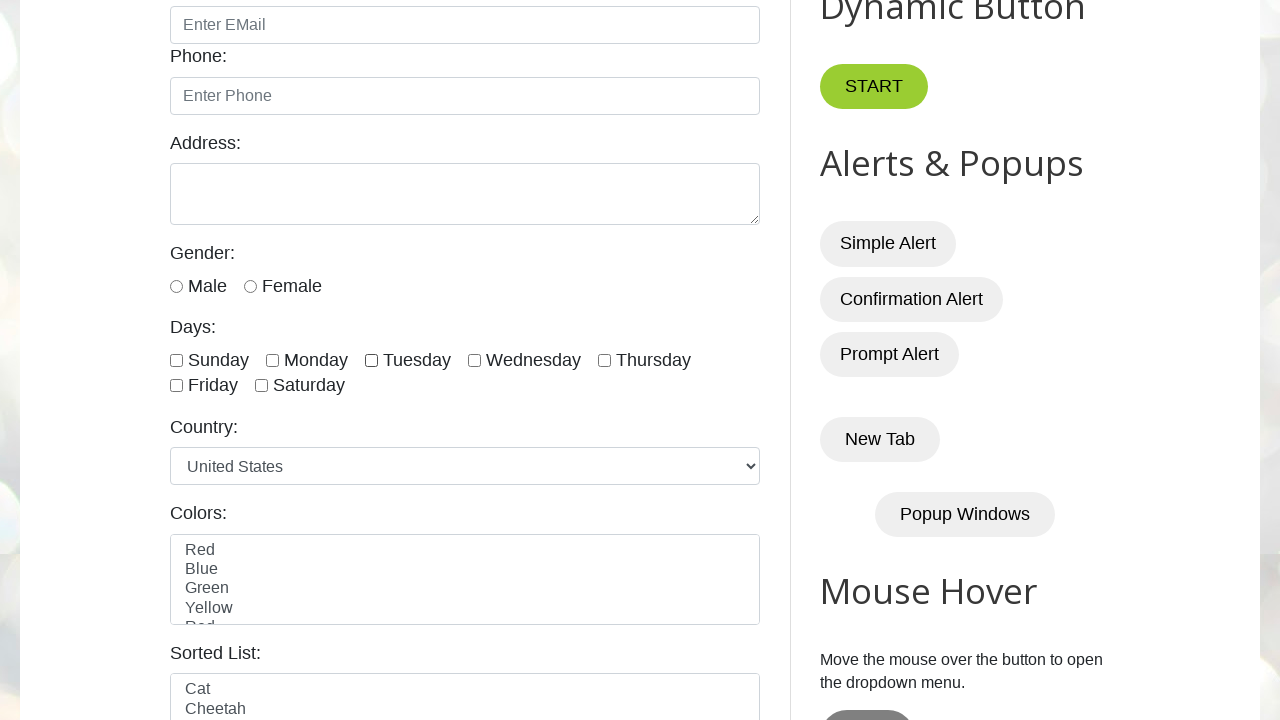